Tests that new todo items are appended to the bottom of the list by creating 3 items and verifying the count and order

Starting URL: https://demo.playwright.dev/todomvc

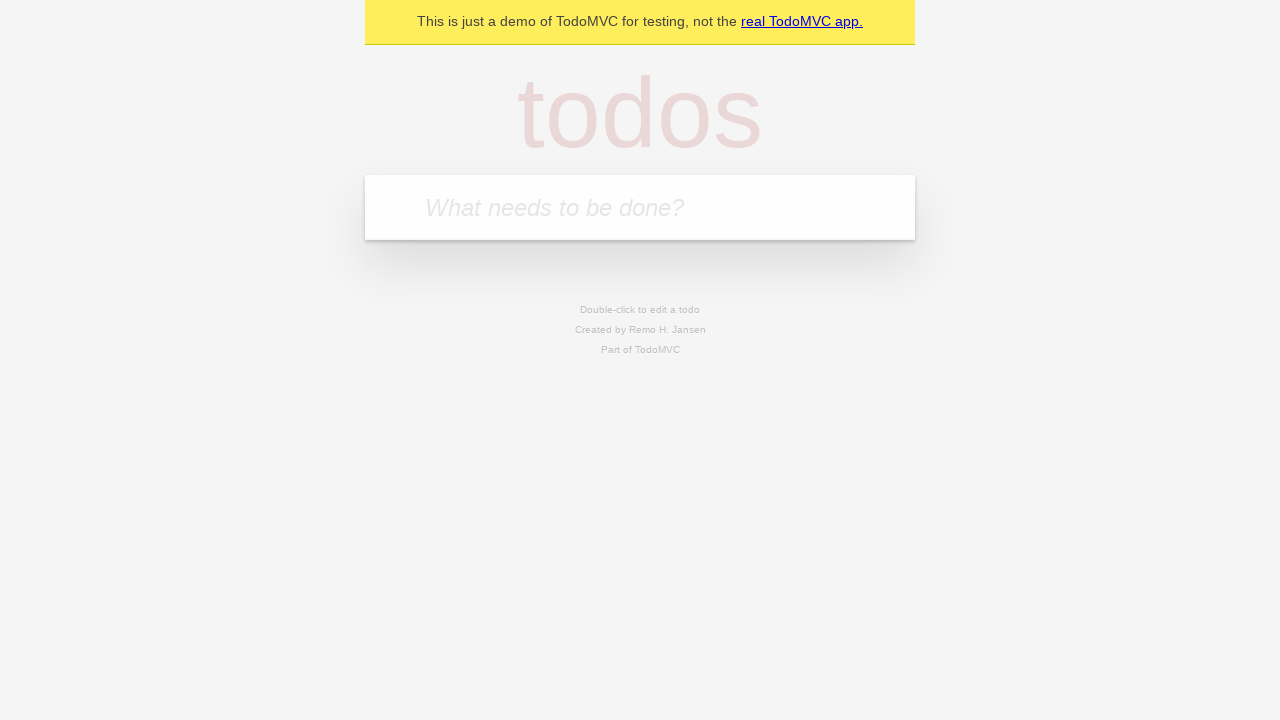

Filled todo input with 'buy some cheese' on internal:attr=[placeholder="What needs to be done?"i]
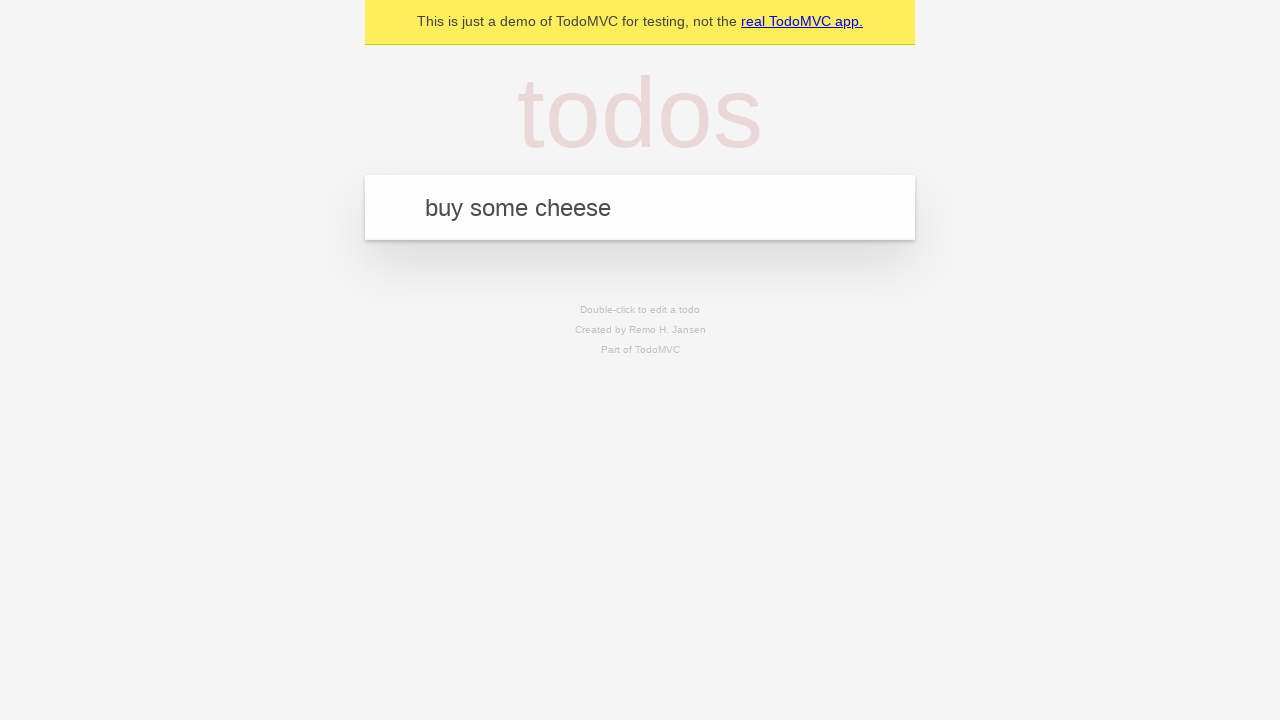

Pressed Enter to add 'buy some cheese' to the list on internal:attr=[placeholder="What needs to be done?"i]
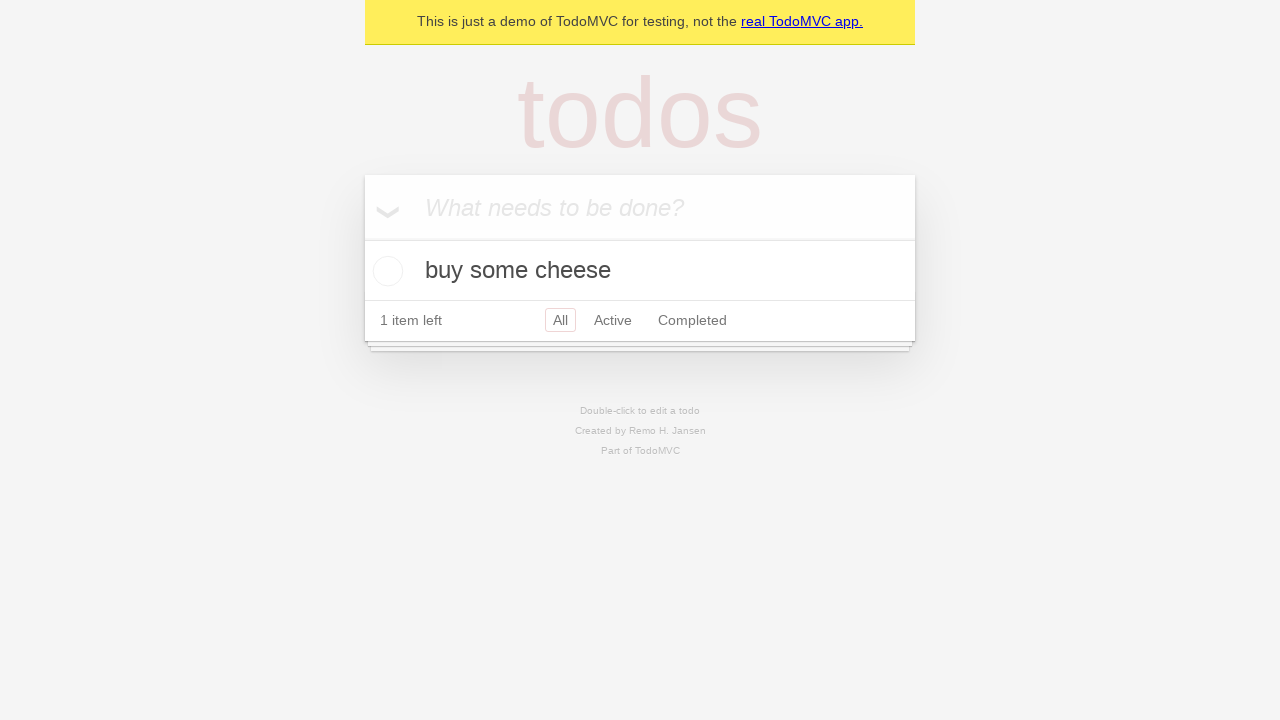

Filled todo input with 'feed the cat' on internal:attr=[placeholder="What needs to be done?"i]
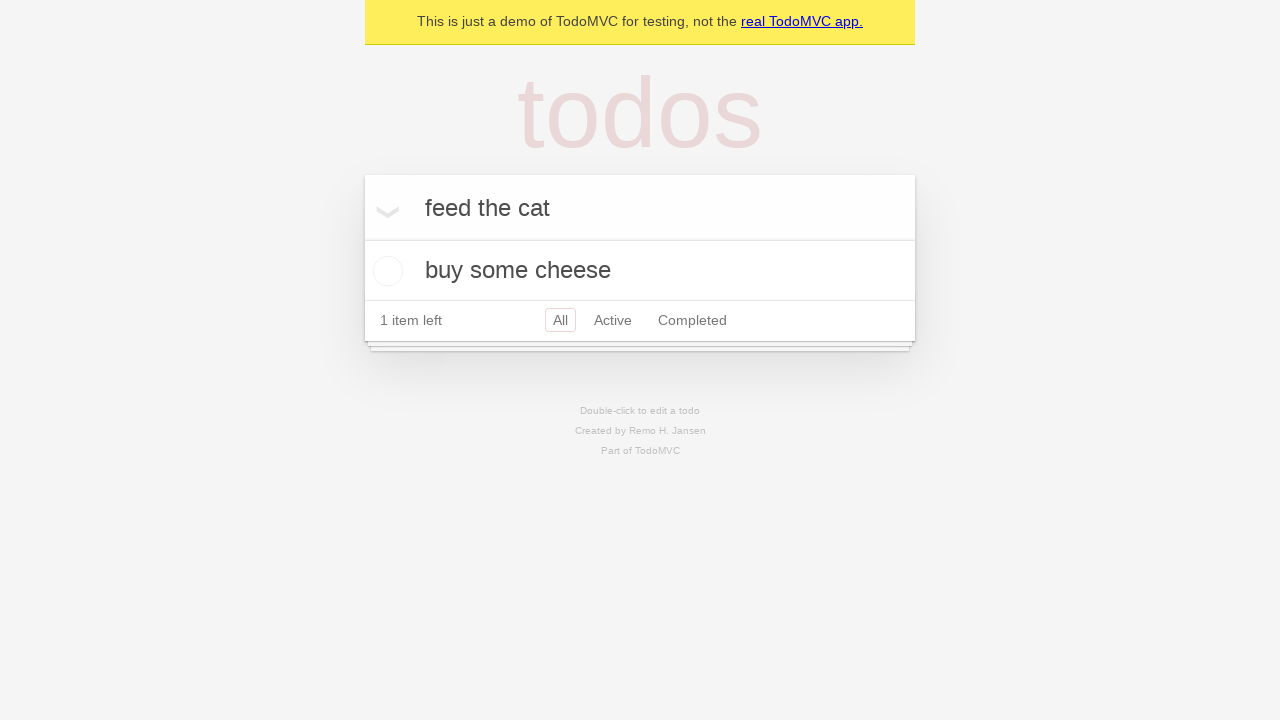

Pressed Enter to add 'feed the cat' to the list on internal:attr=[placeholder="What needs to be done?"i]
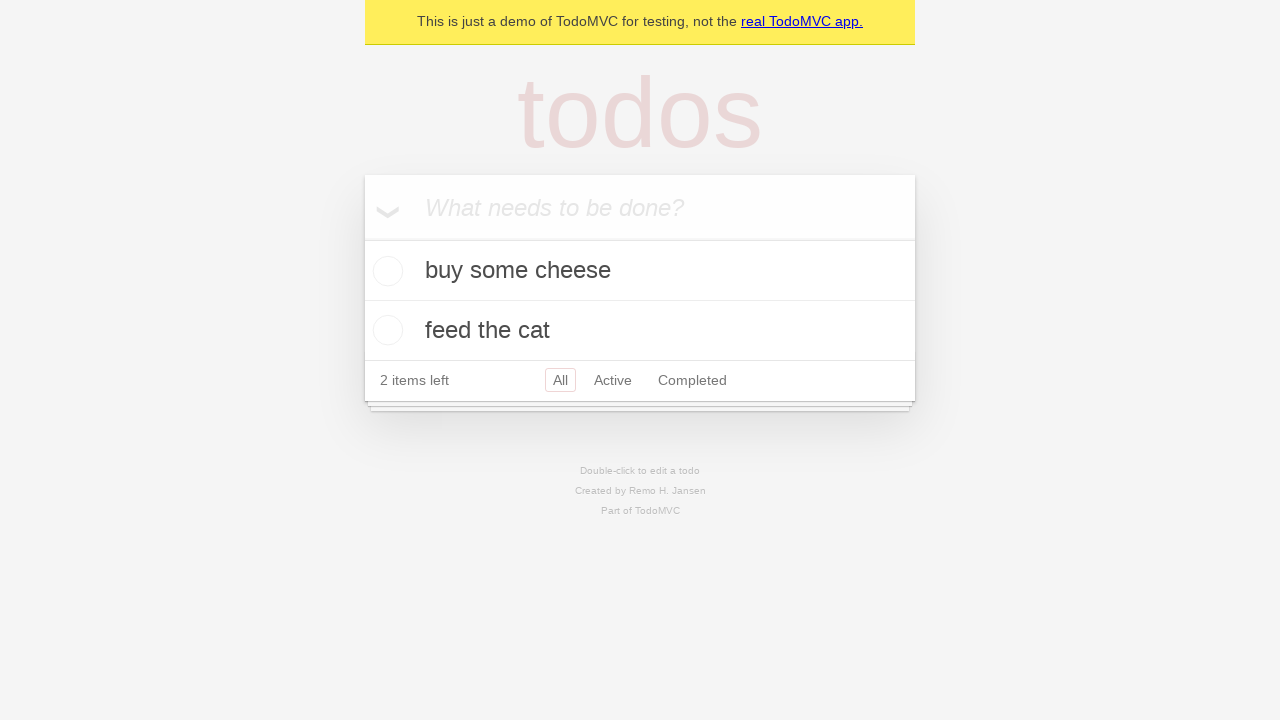

Filled todo input with 'book a doctors appointment' on internal:attr=[placeholder="What needs to be done?"i]
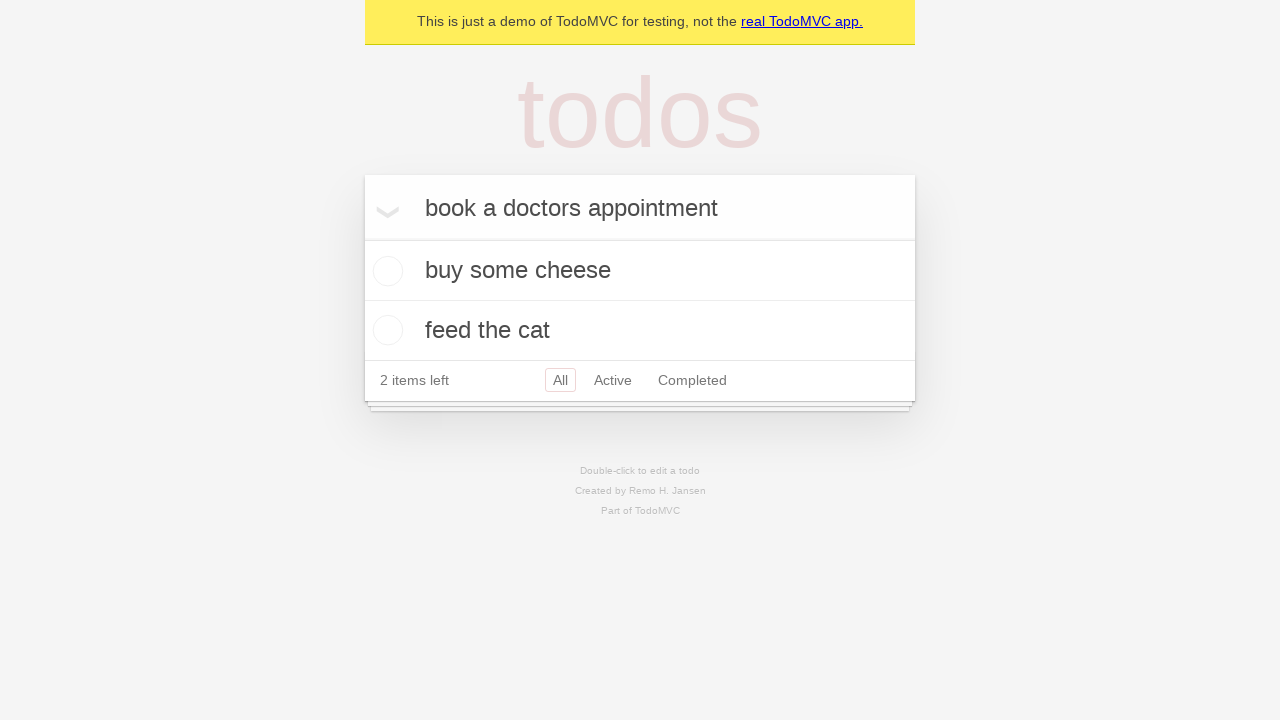

Pressed Enter to add 'book a doctors appointment' to the list on internal:attr=[placeholder="What needs to be done?"i]
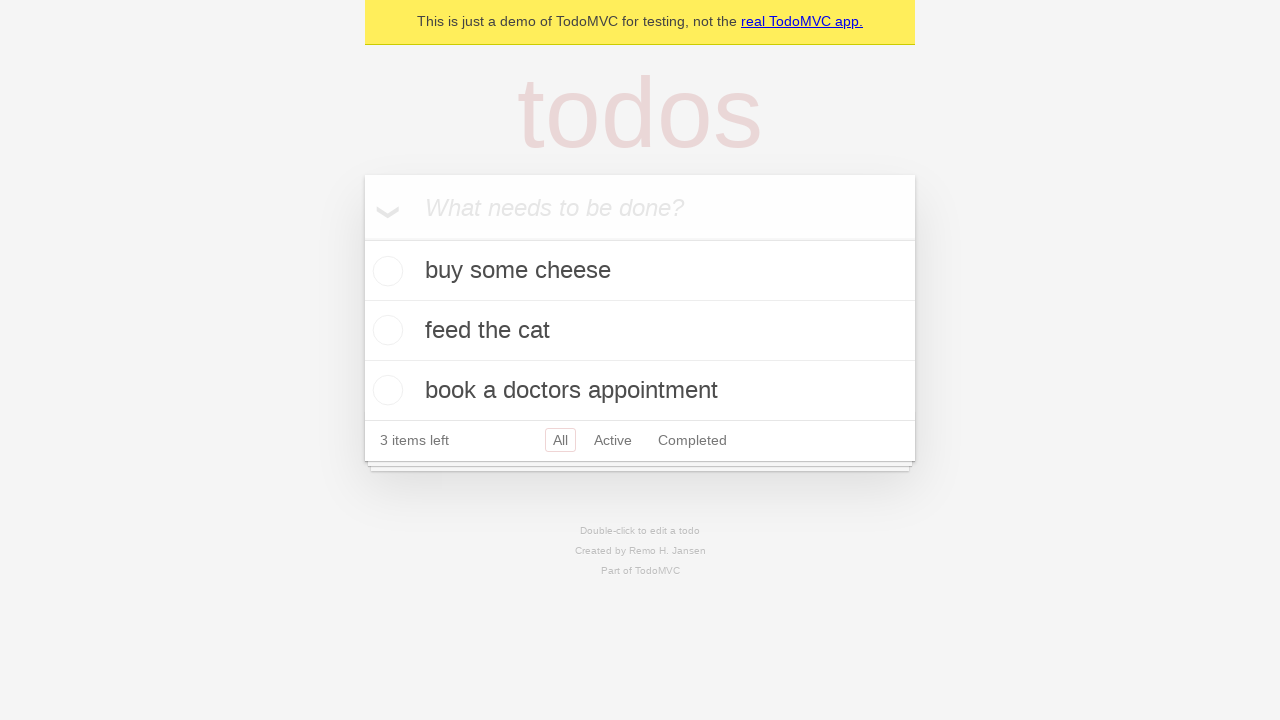

Verified that '3 items left' text is displayed
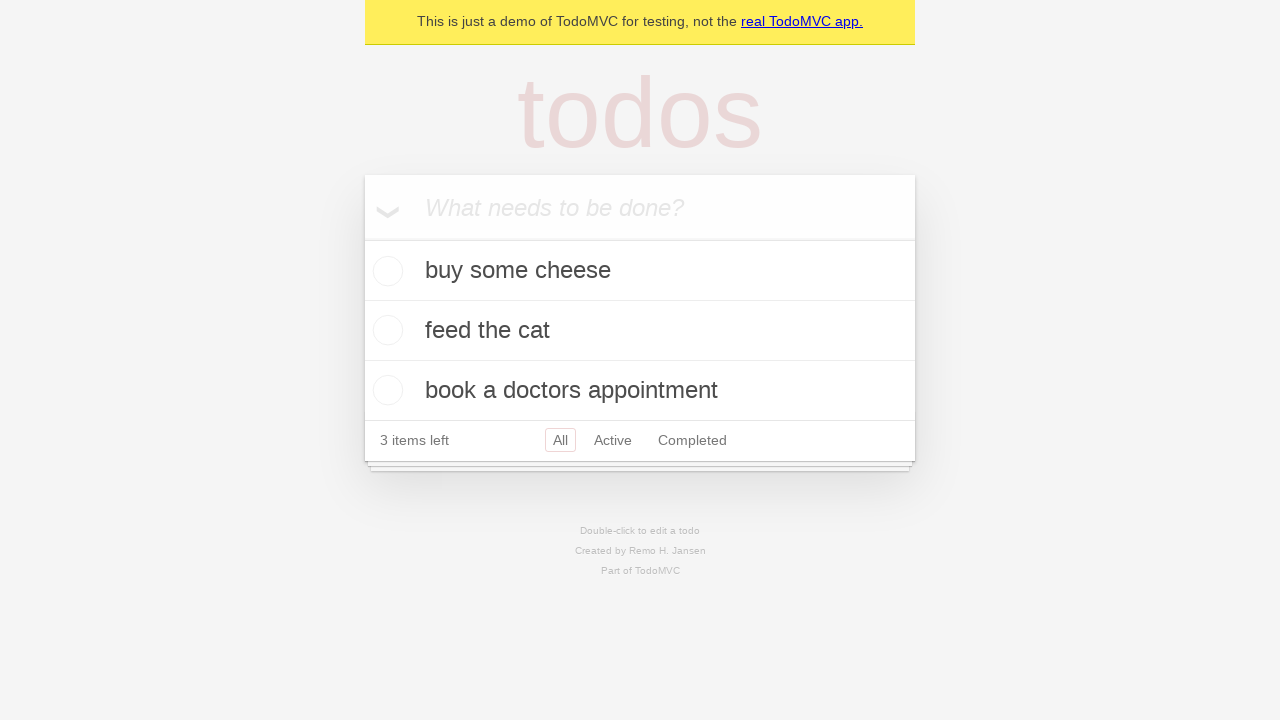

Verified that all todo items are loaded and visible
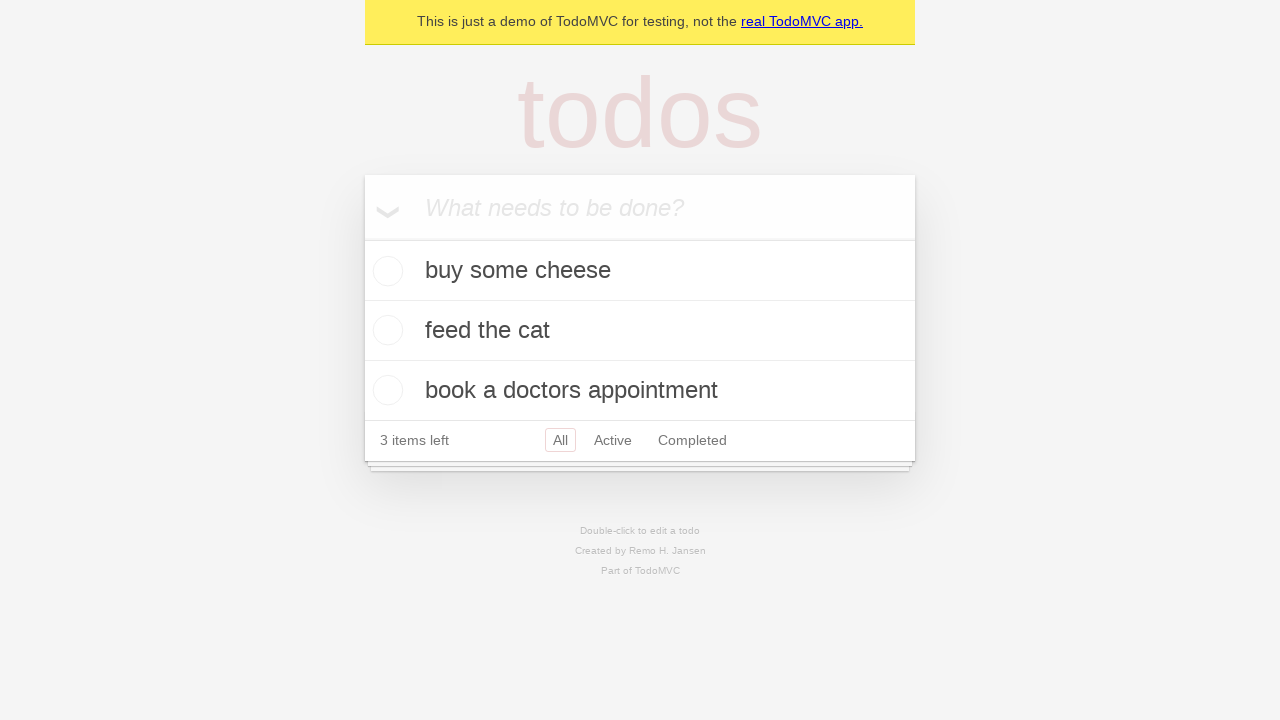

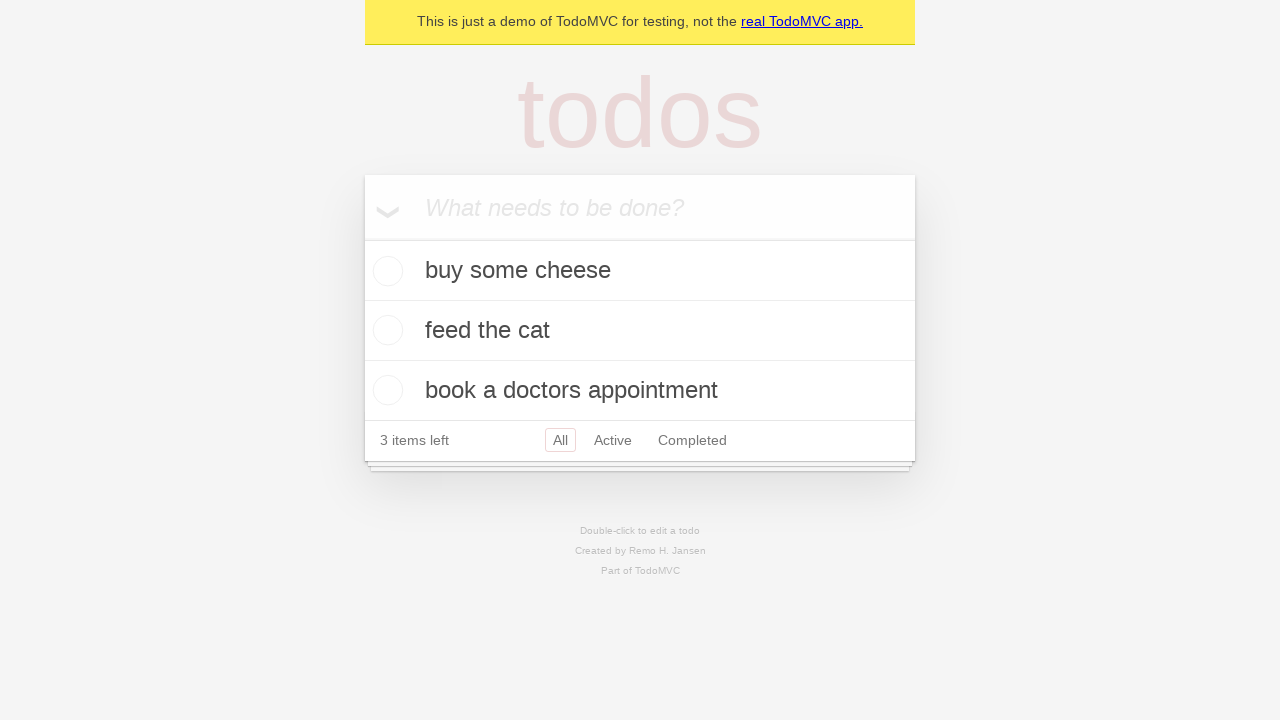